Scrolls a large table element into view and verifies it is displayed

Starting URL: http://the-internet.herokuapp.com/large

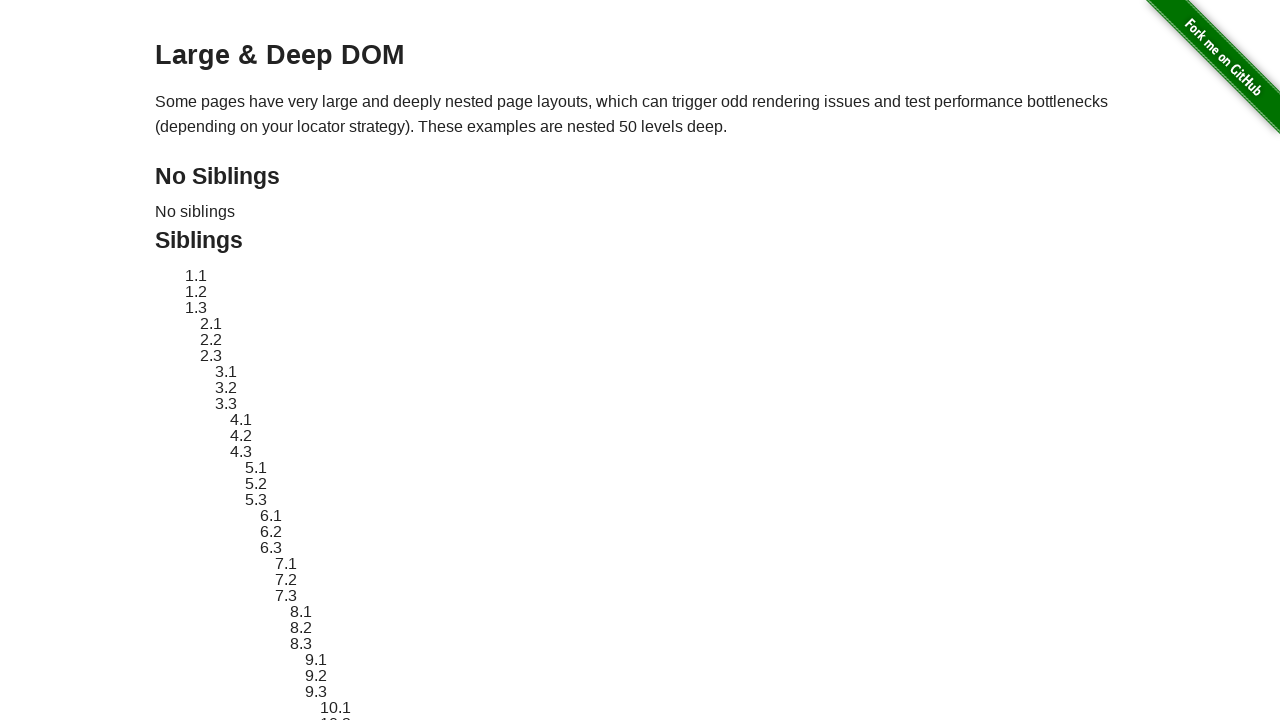

Located the large table element (#large-table)
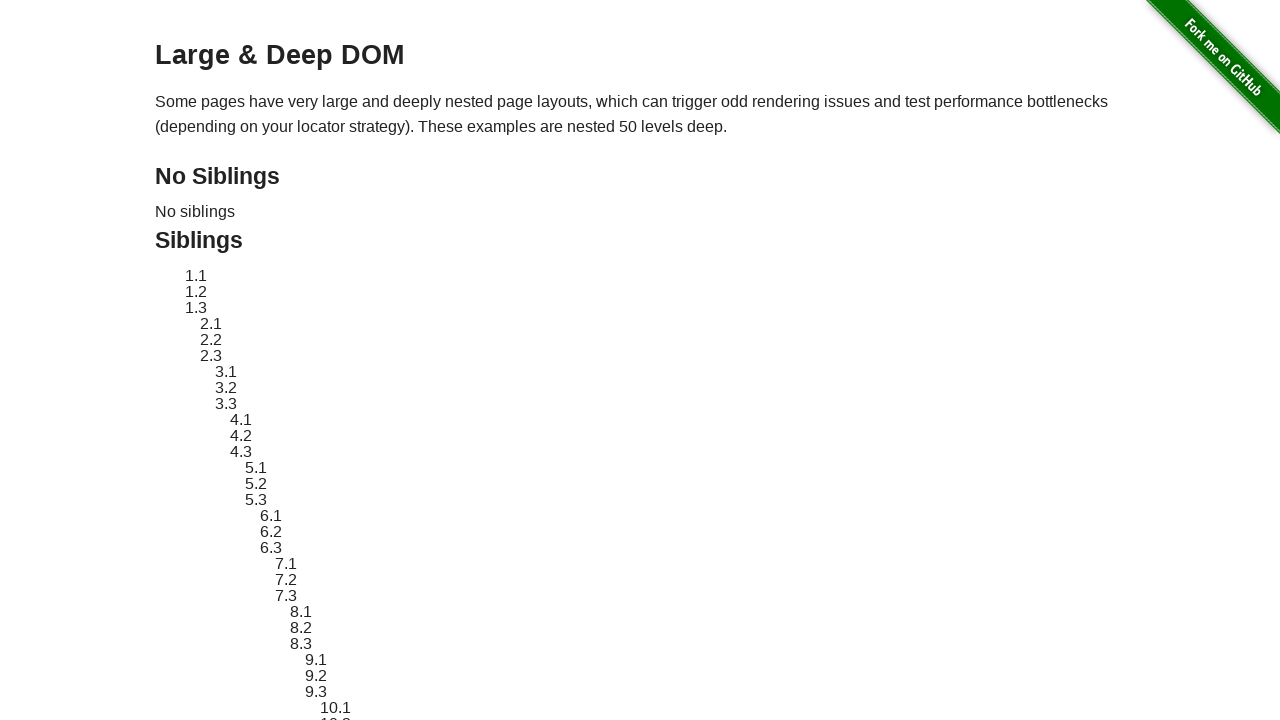

Scrolled large table element into view
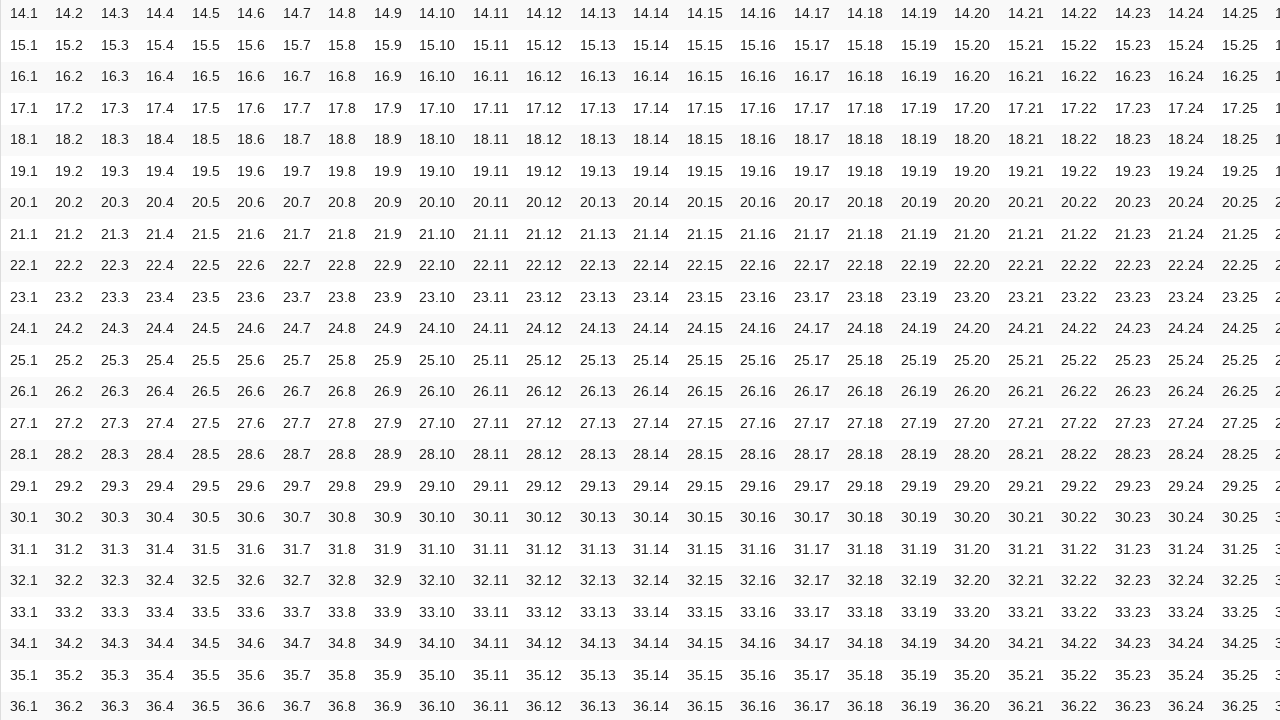

Verified large table element is visible
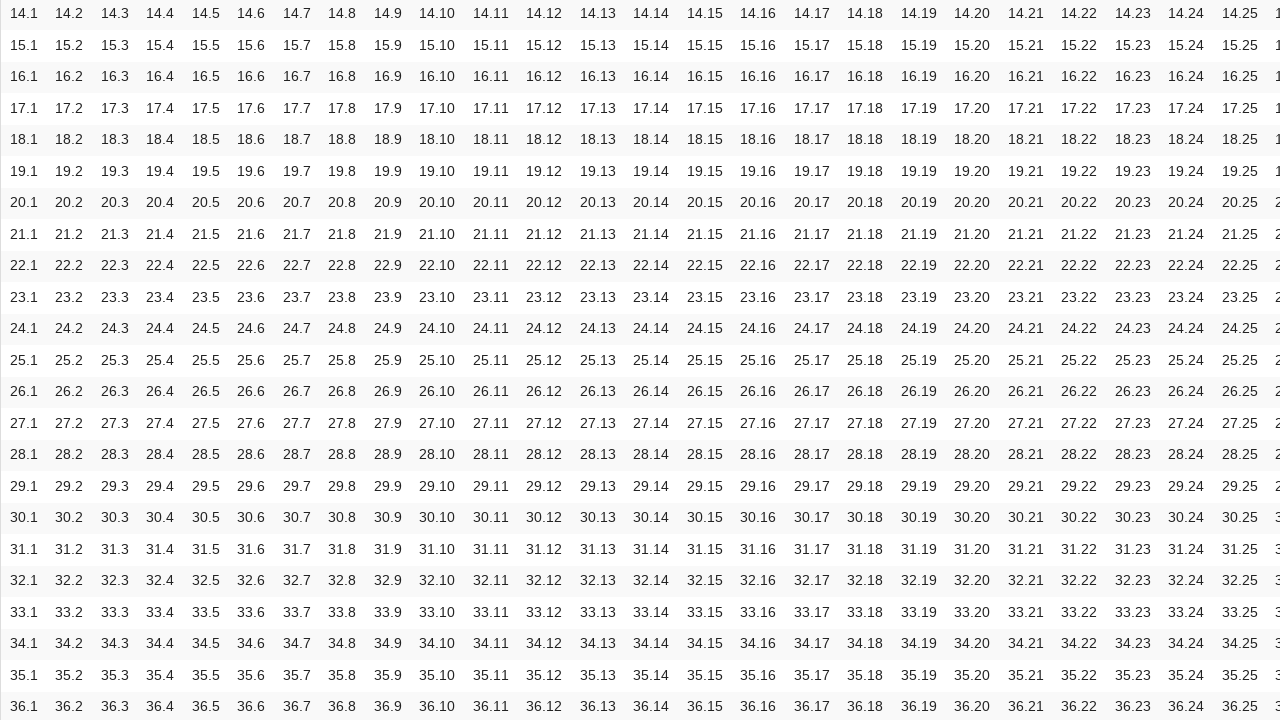

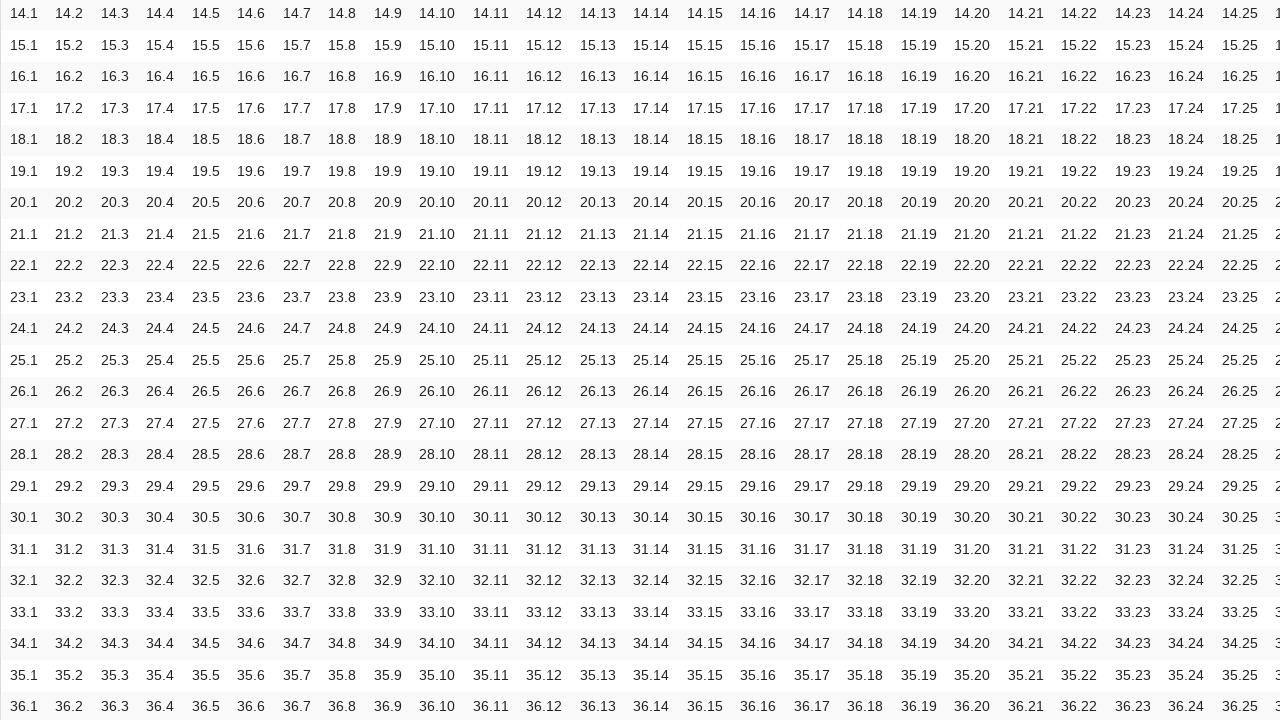